Tests marking all todo items as completed using the 'Mark all as complete' checkbox

Starting URL: https://demo.playwright.dev/todomvc

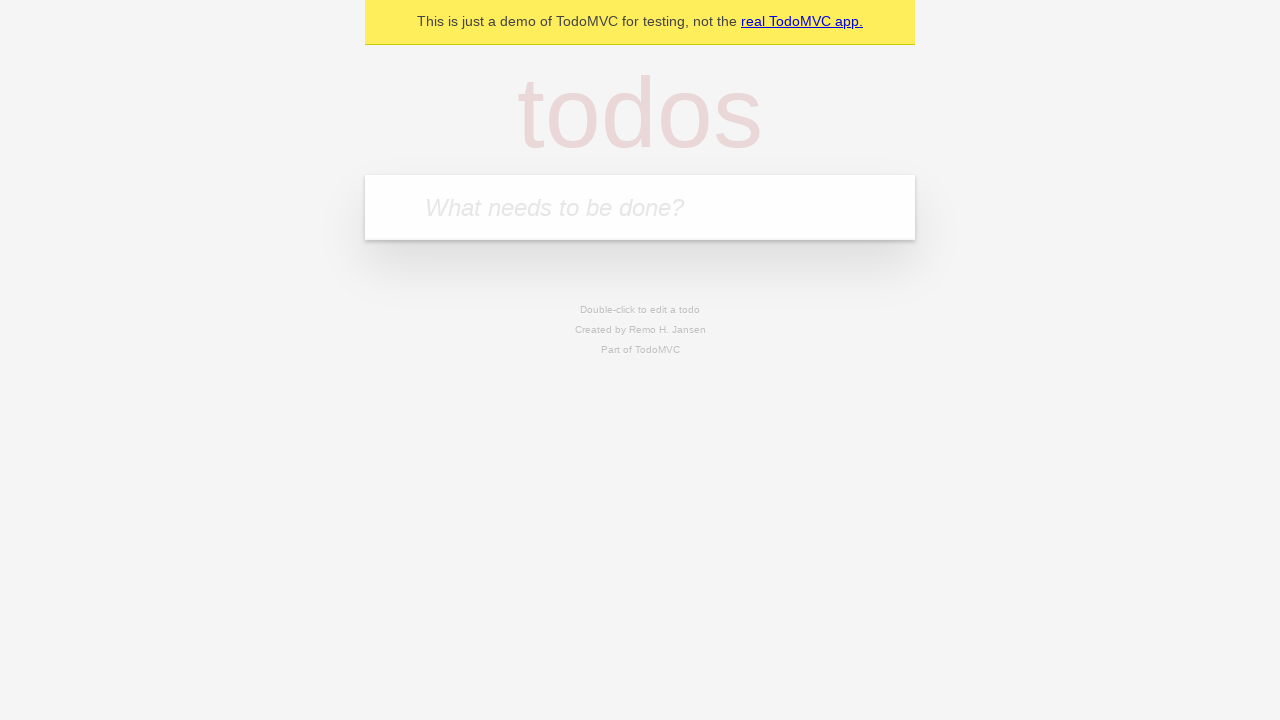

Filled todo input with 'buy some cheese' on internal:attr=[placeholder="What needs to be done?"i]
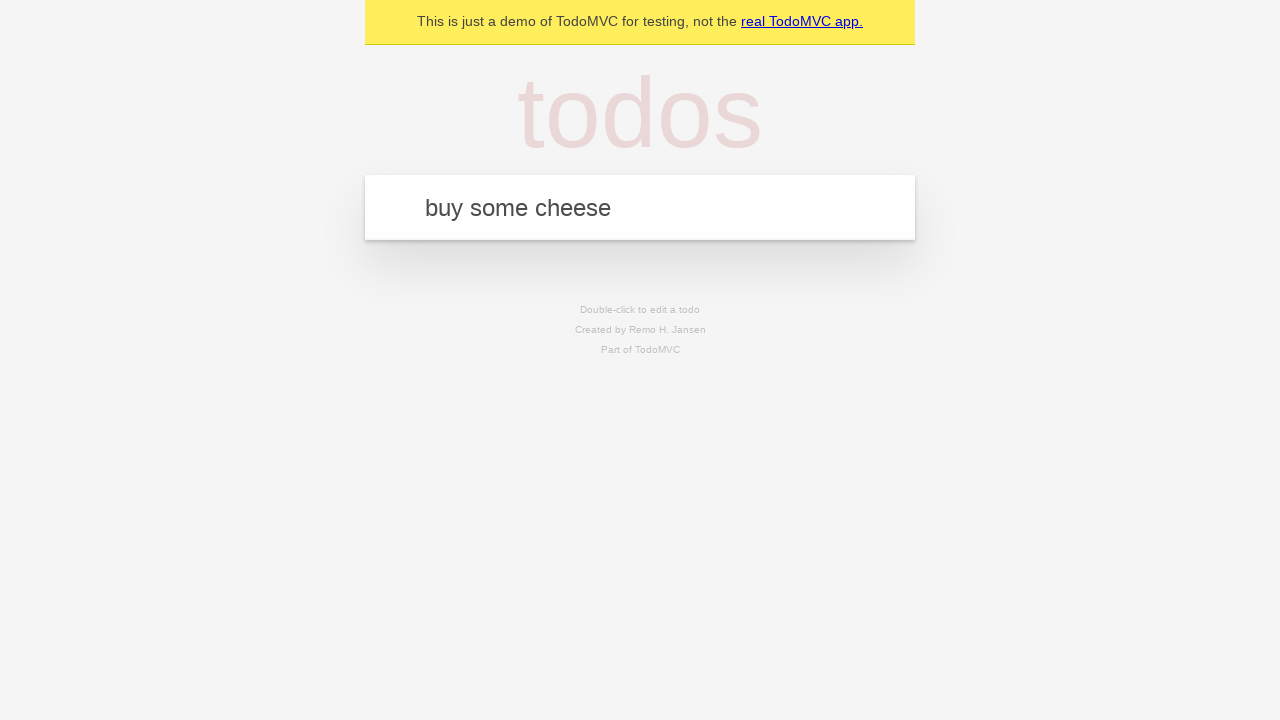

Pressed Enter to add first todo item on internal:attr=[placeholder="What needs to be done?"i]
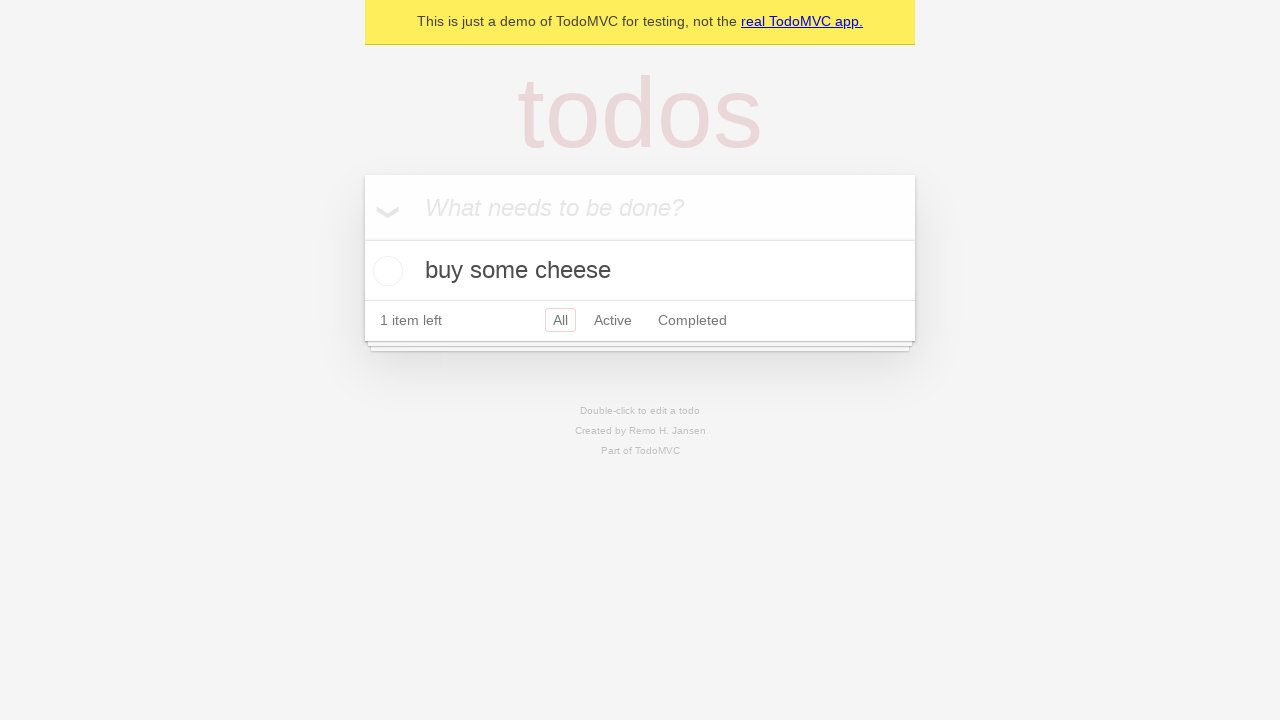

Filled todo input with 'feed the cat' on internal:attr=[placeholder="What needs to be done?"i]
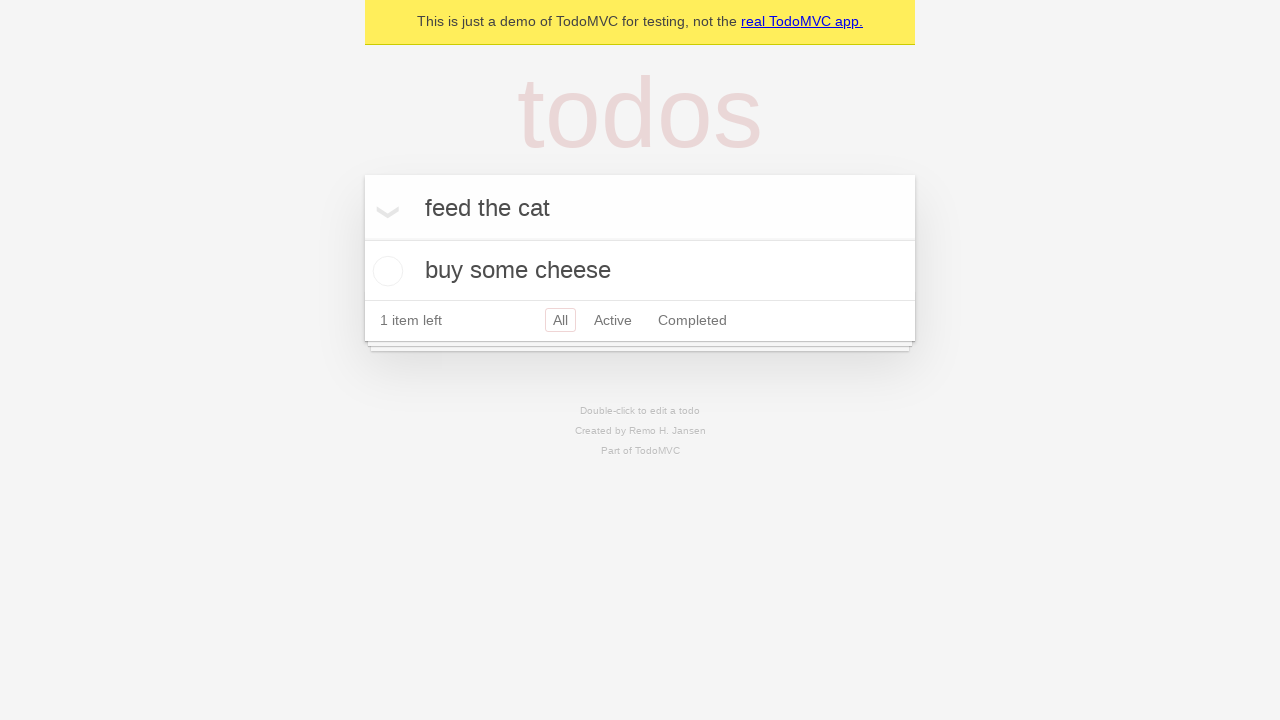

Pressed Enter to add second todo item on internal:attr=[placeholder="What needs to be done?"i]
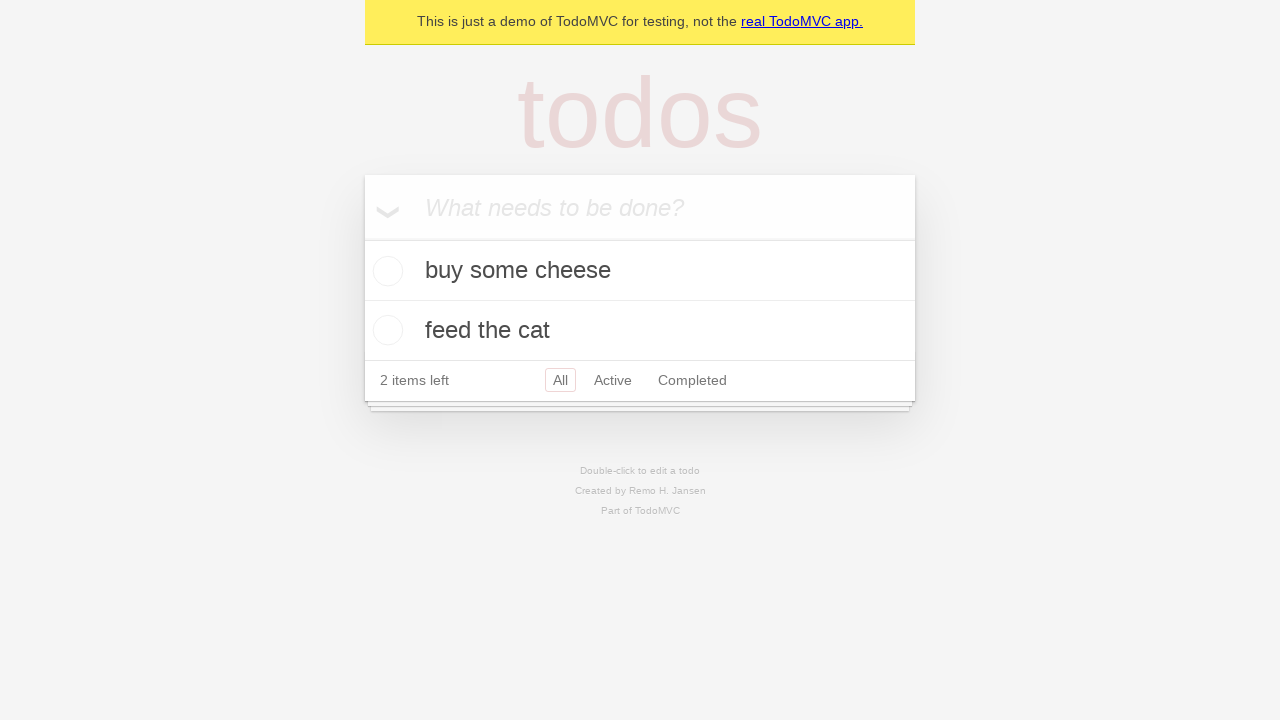

Filled todo input with 'book a doctors appointment' on internal:attr=[placeholder="What needs to be done?"i]
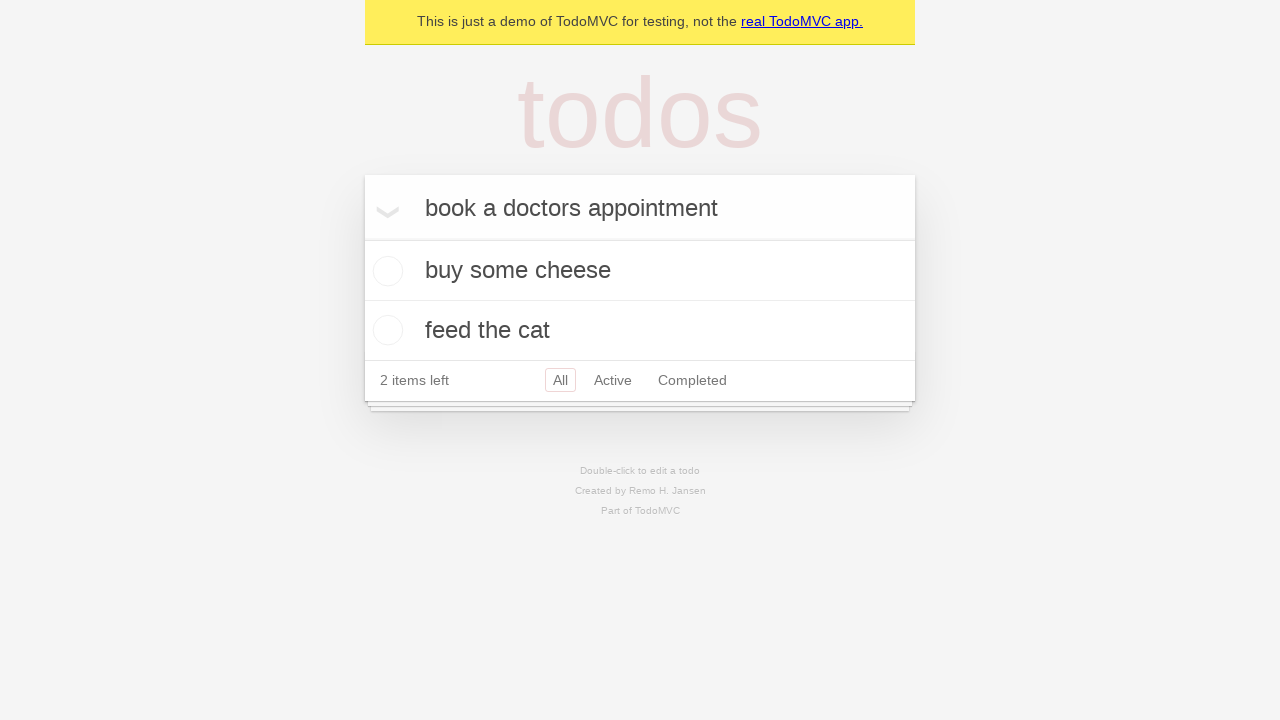

Pressed Enter to add third todo item on internal:attr=[placeholder="What needs to be done?"i]
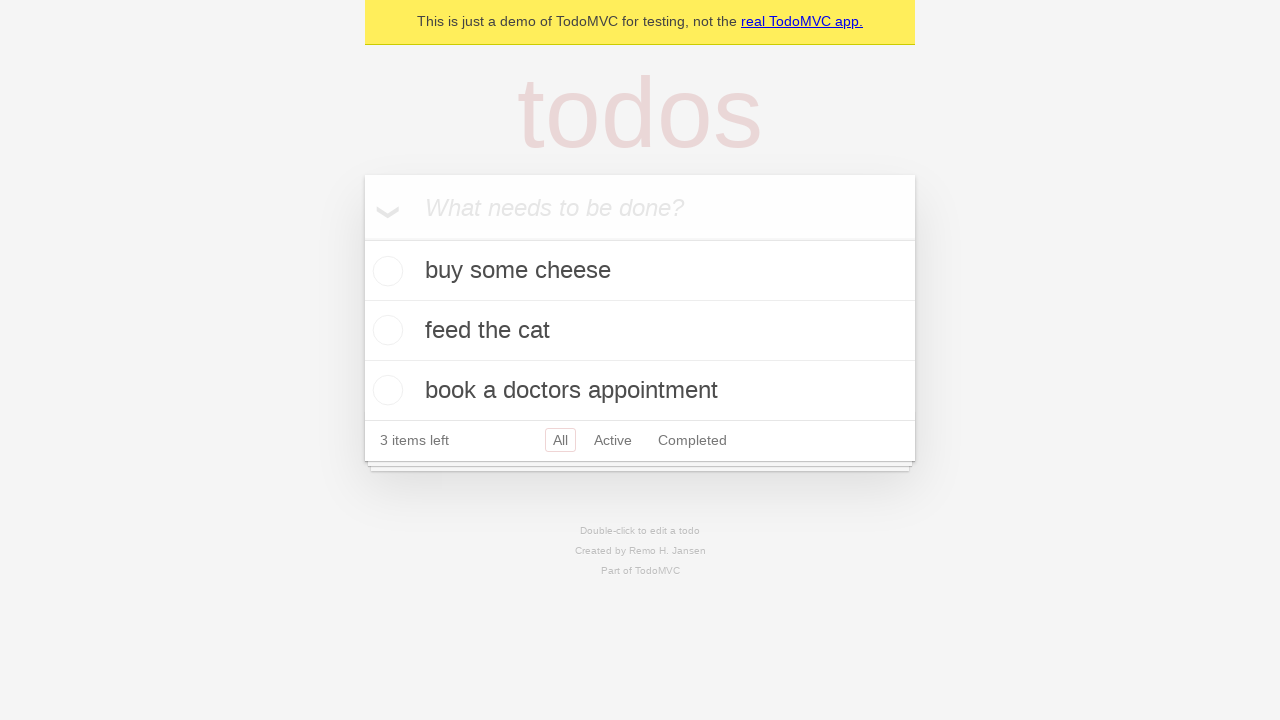

Checked 'Mark all as complete' checkbox at (362, 238) on internal:label="Mark all as complete"i
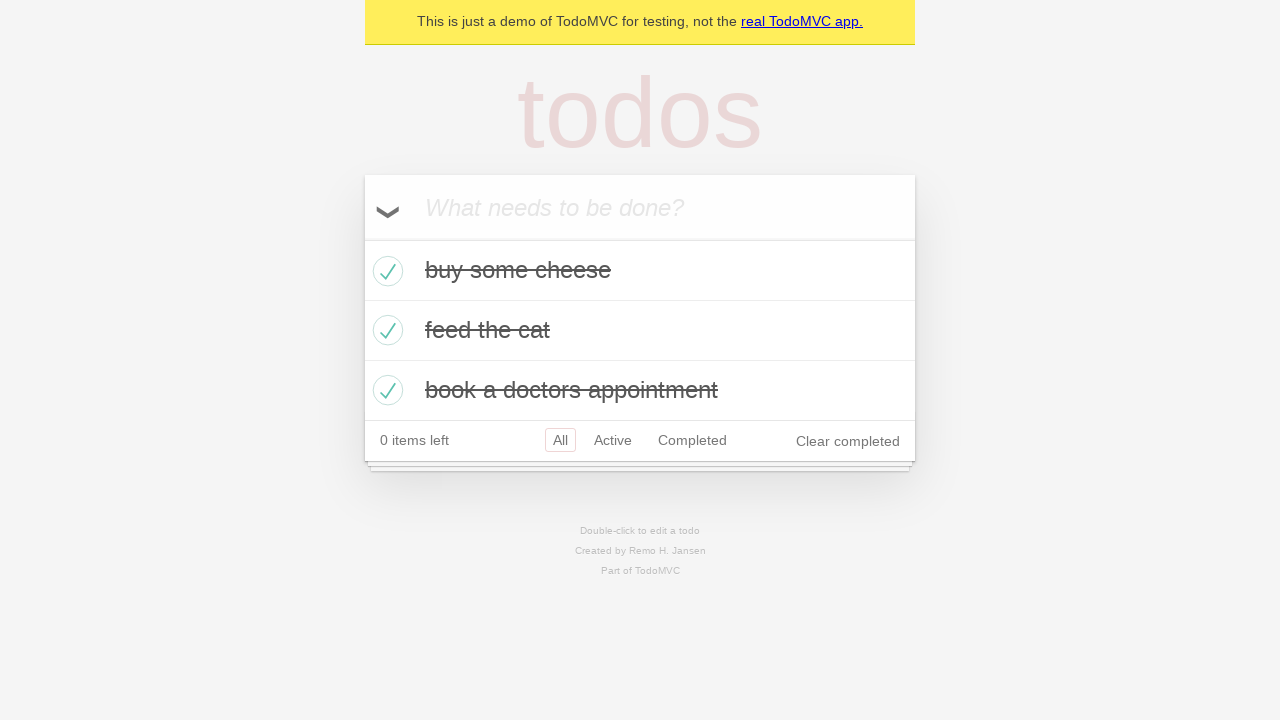

Verified all todo items are marked as completed
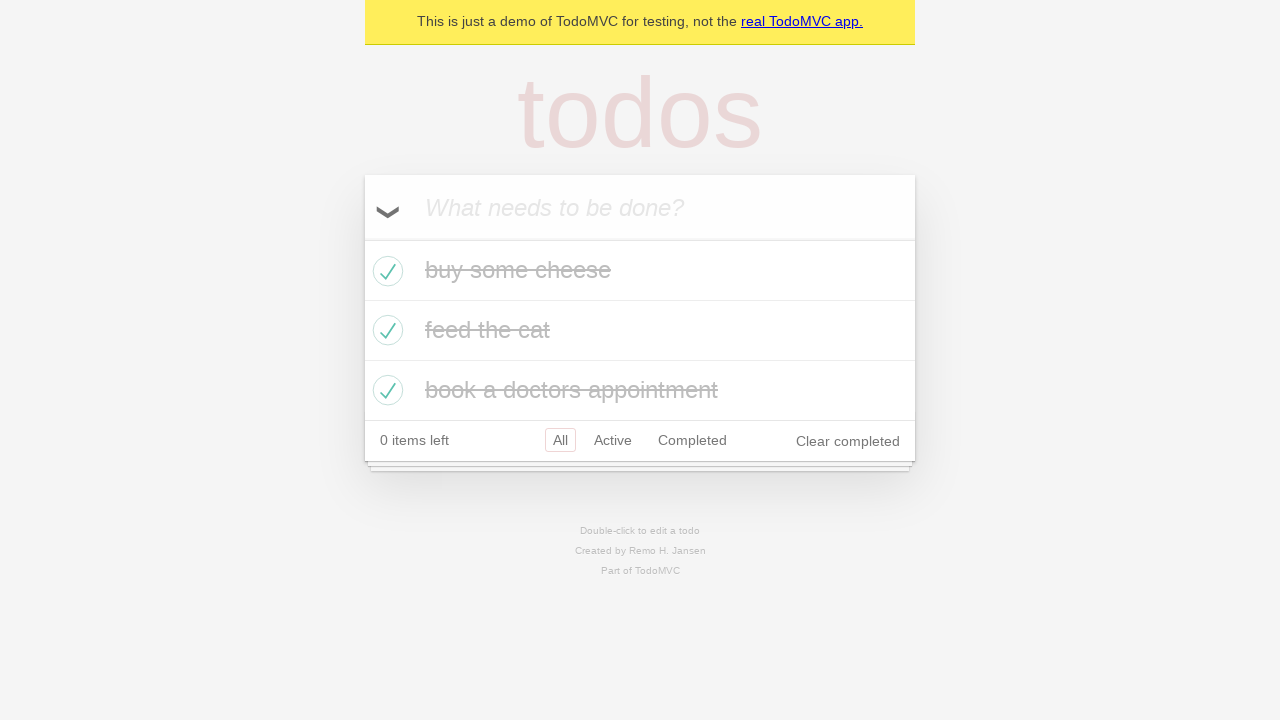

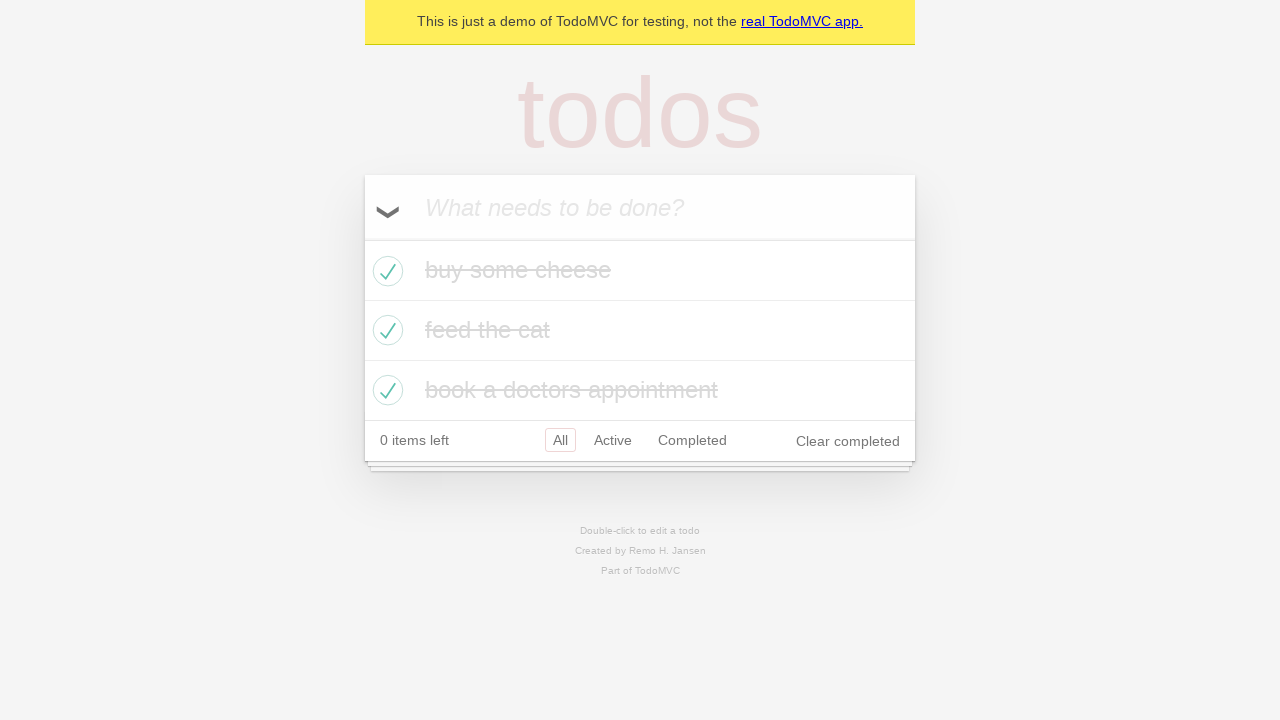